Tests JavaScript alert handling by navigating to an alerts demo page, triggering an alert popup, and accepting it.

Starting URL: https://demo.automationtesting.in/Alerts.html

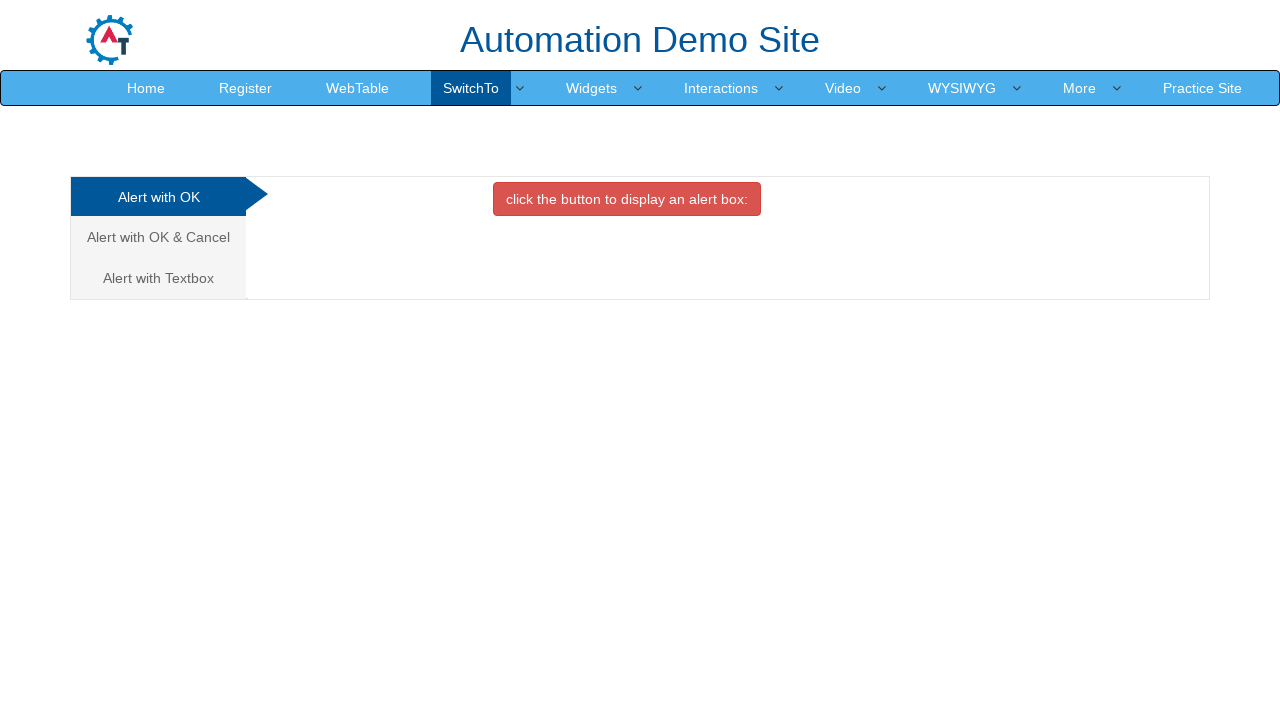

Clicked on the 'Alert with OK' tab at (158, 197) on xpath=/html/body/div[1]/div/div/div/div[1]/ul/li[1]/a
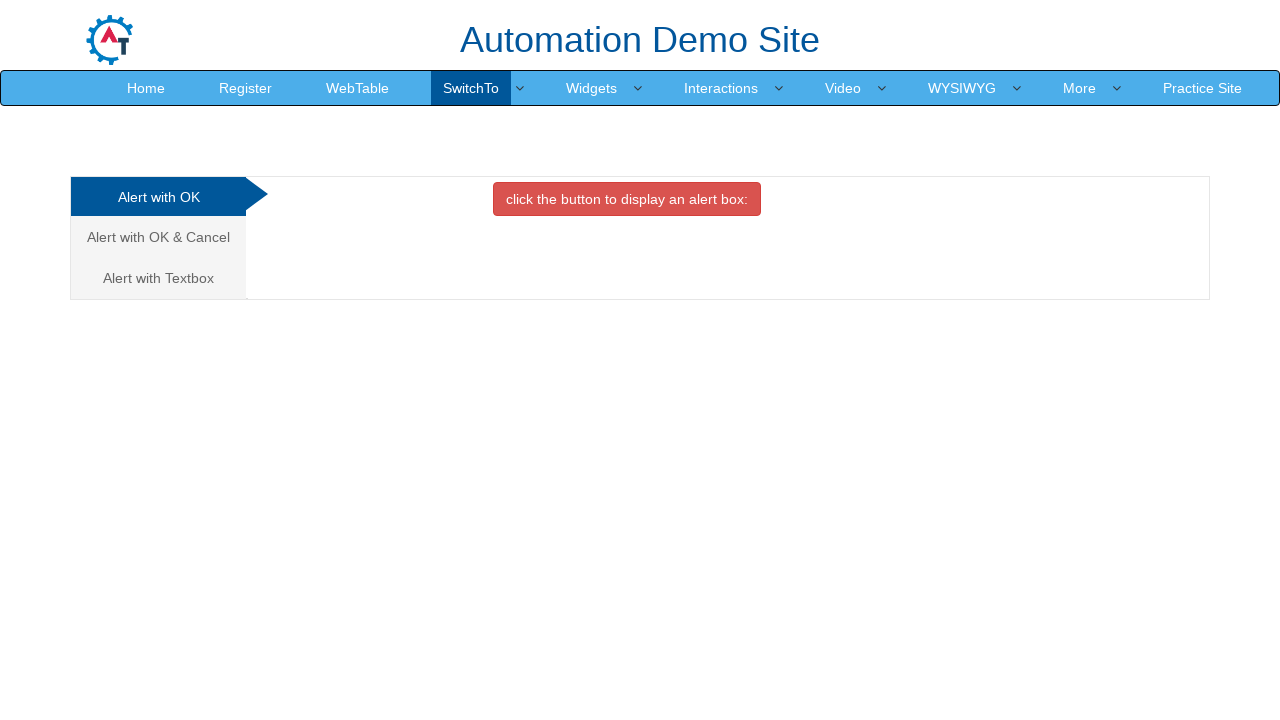

Clicked the button to trigger the alert at (627, 199) on xpath=/html/body/div[1]/div/div/div/div[2]/div[1]/button
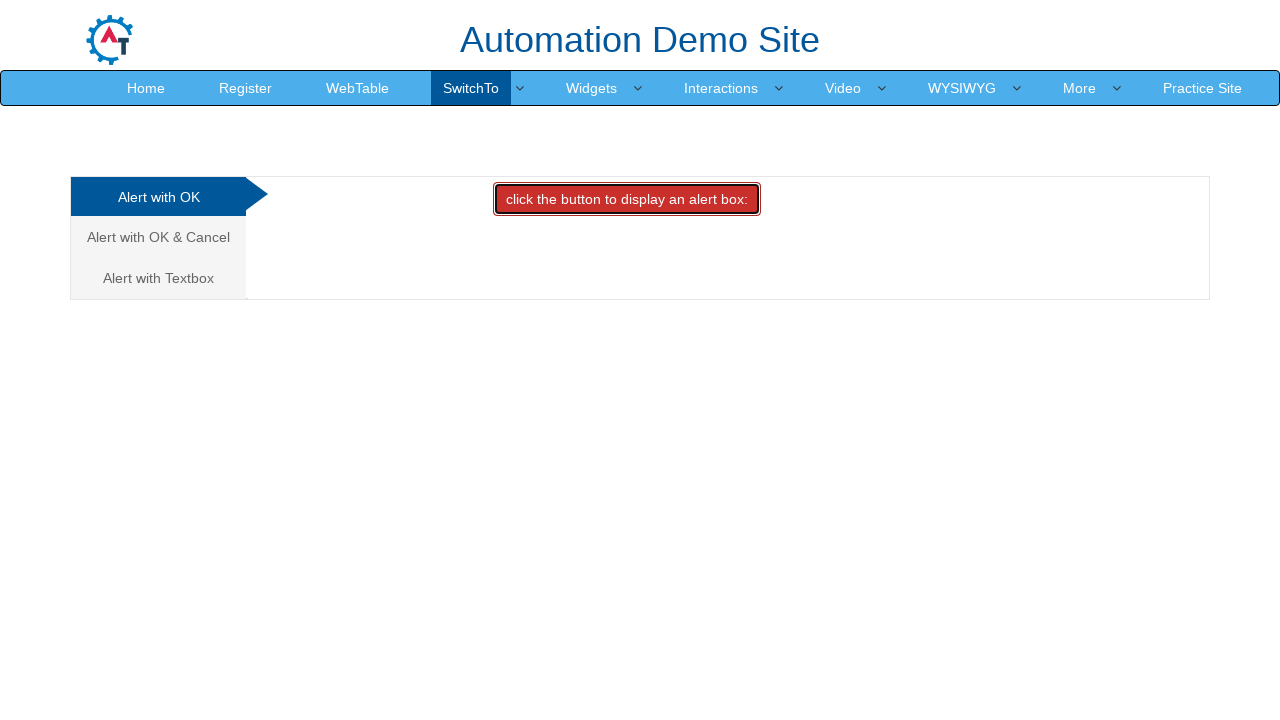

Set up dialog handler to accept alerts
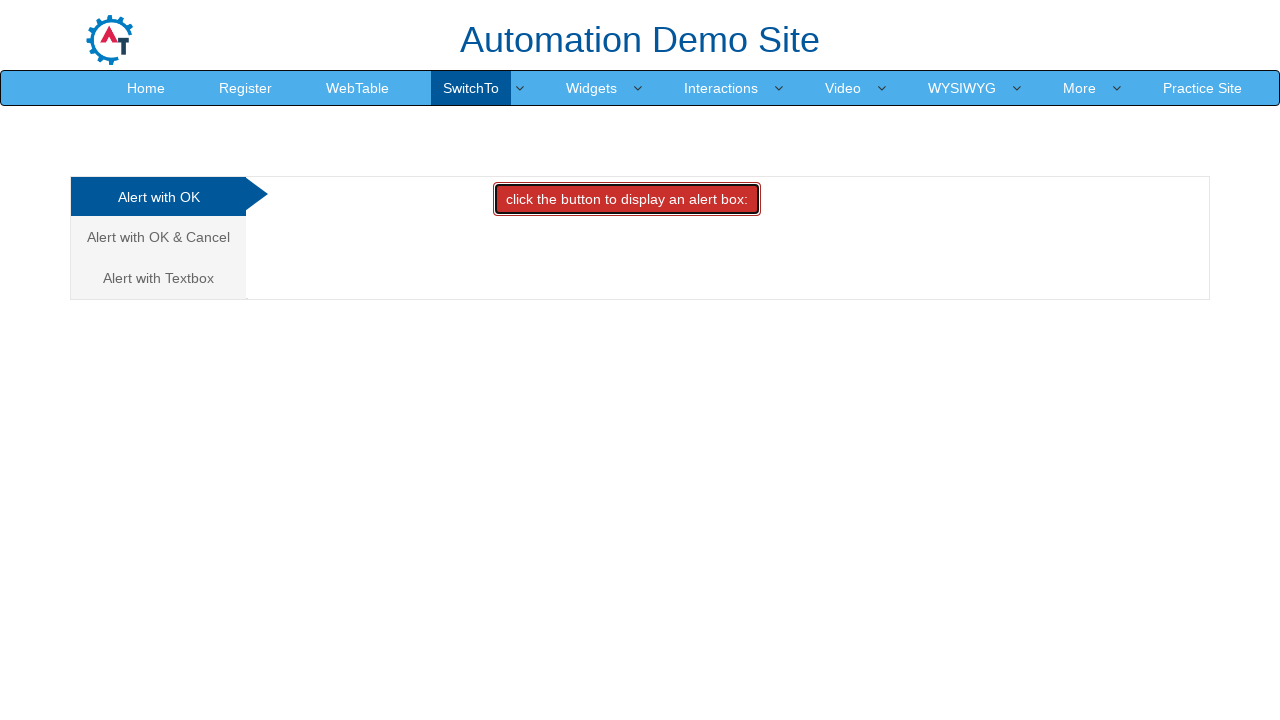

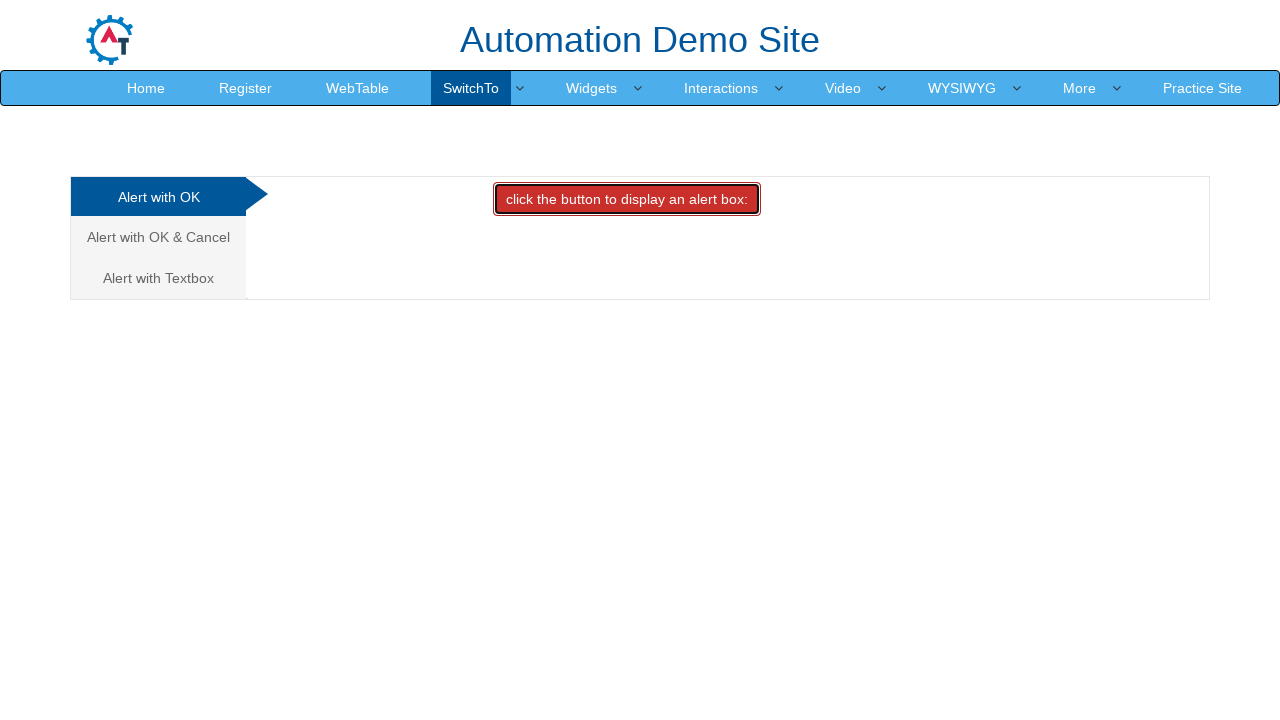